Tests dropdown functionality by clicking on a dropdown element and selecting "Option 1" by visible text, then verifying the selection

Starting URL: http://the-internet.herokuapp.com/dropdown

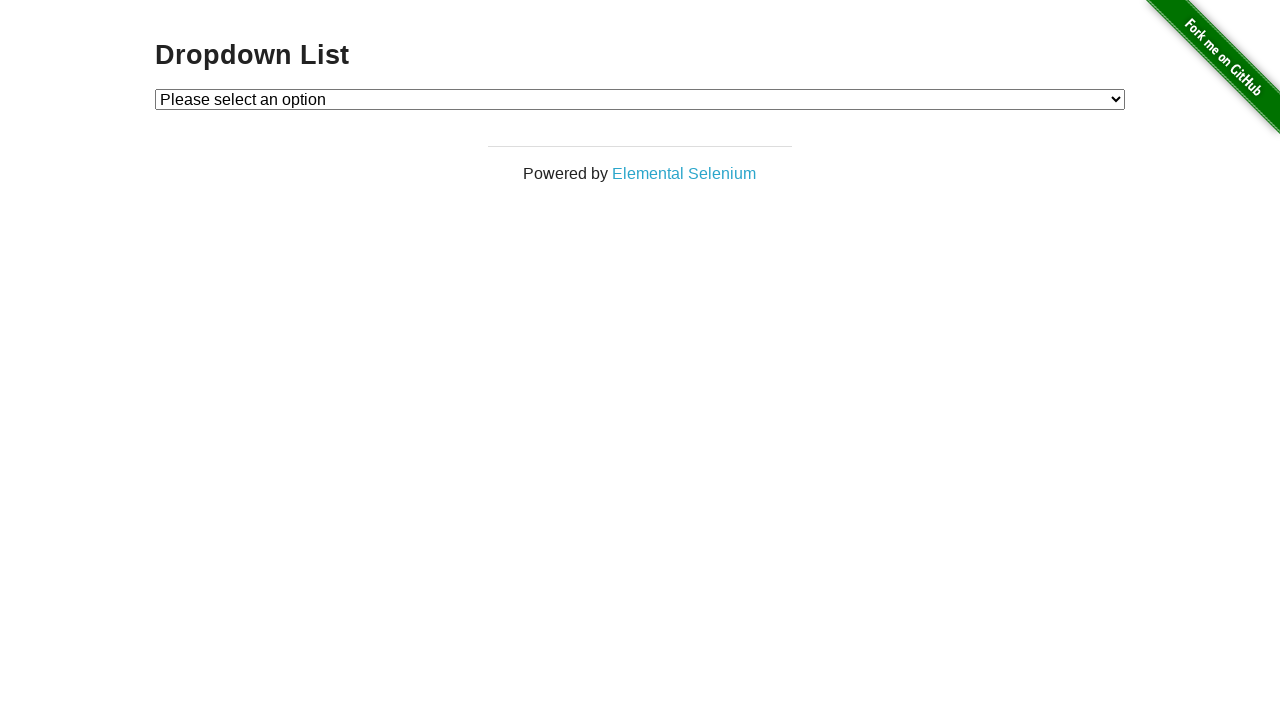

Clicked on the dropdown element at (640, 99) on #dropdown
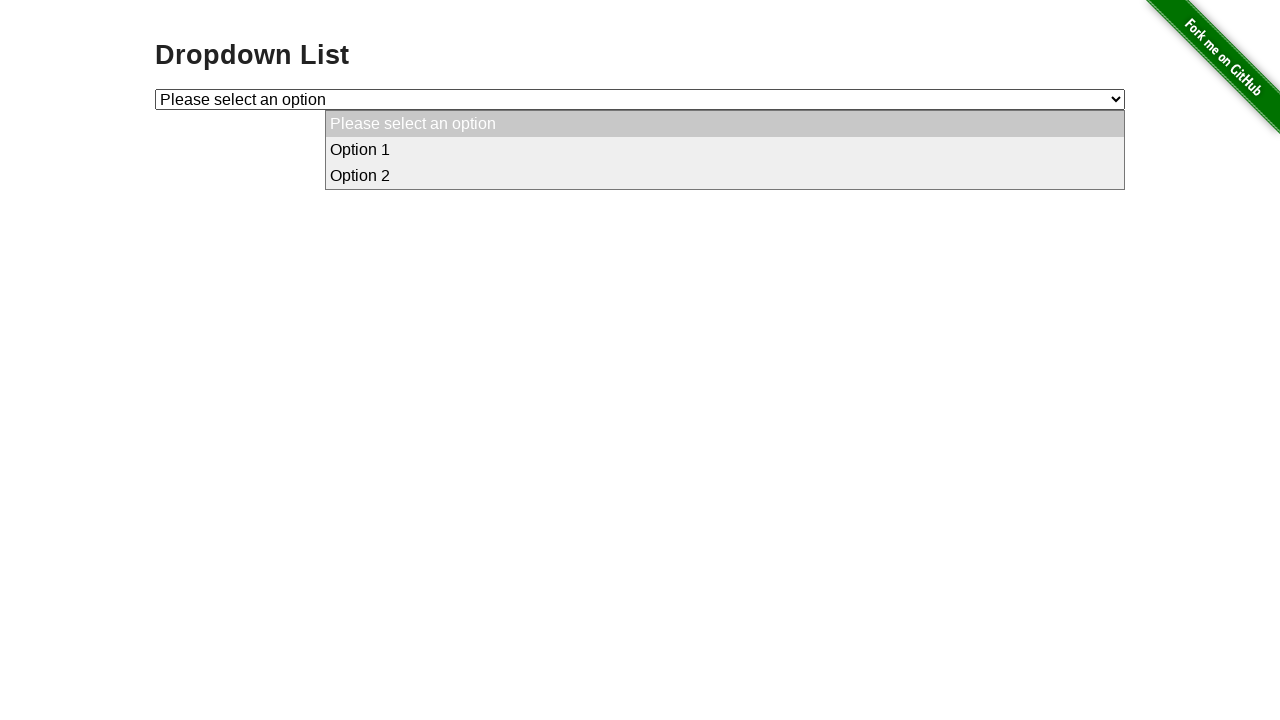

Selected 'Option 1' from the dropdown by visible text on #dropdown
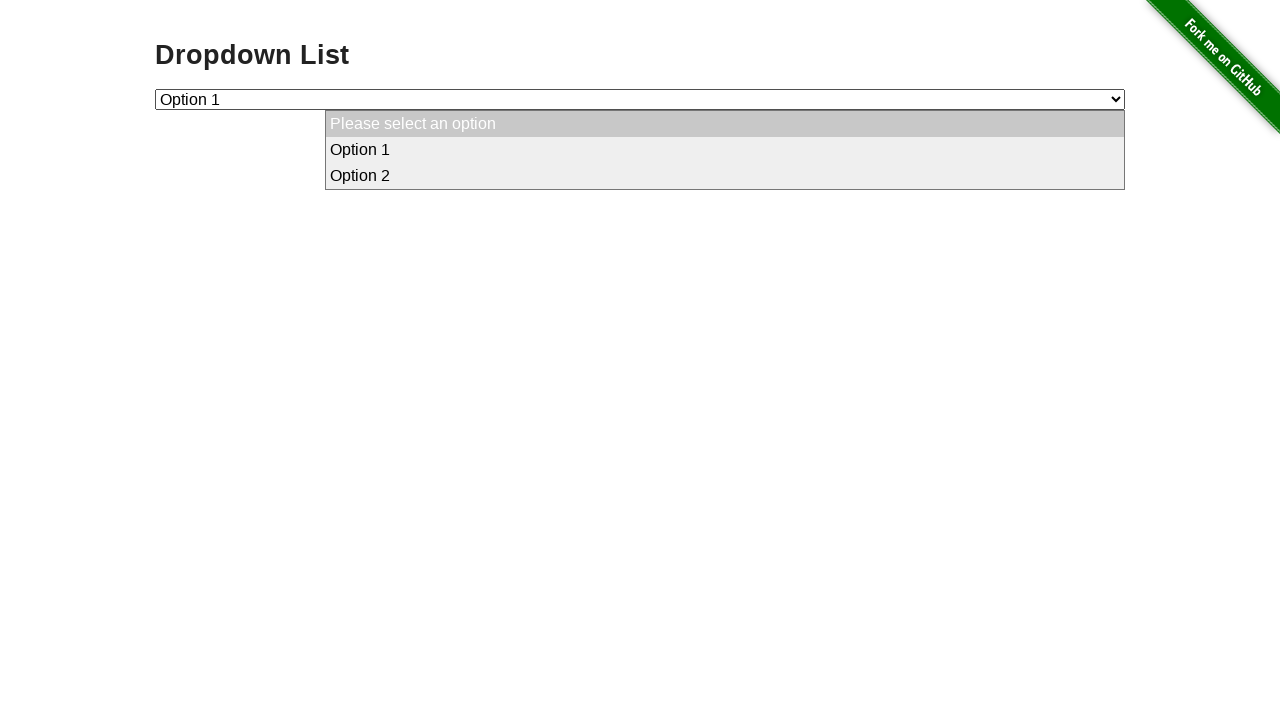

Verified that dropdown selection is 'Option 1' (value='1')
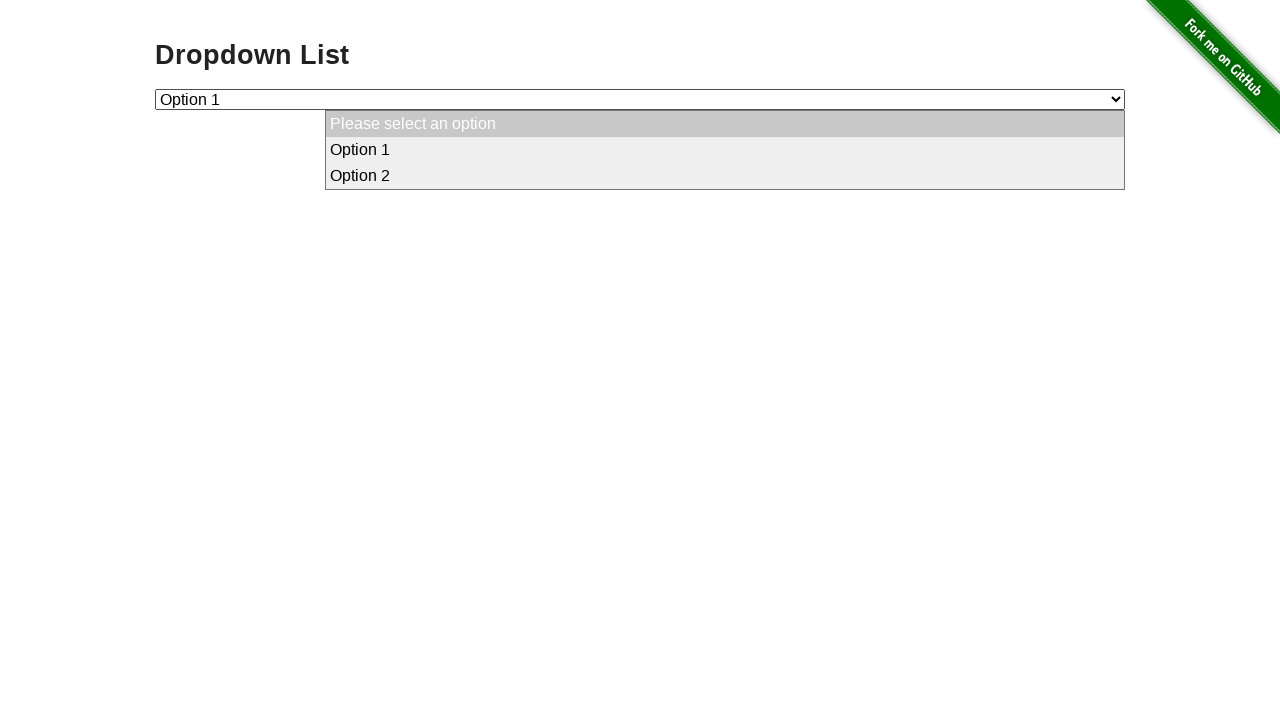

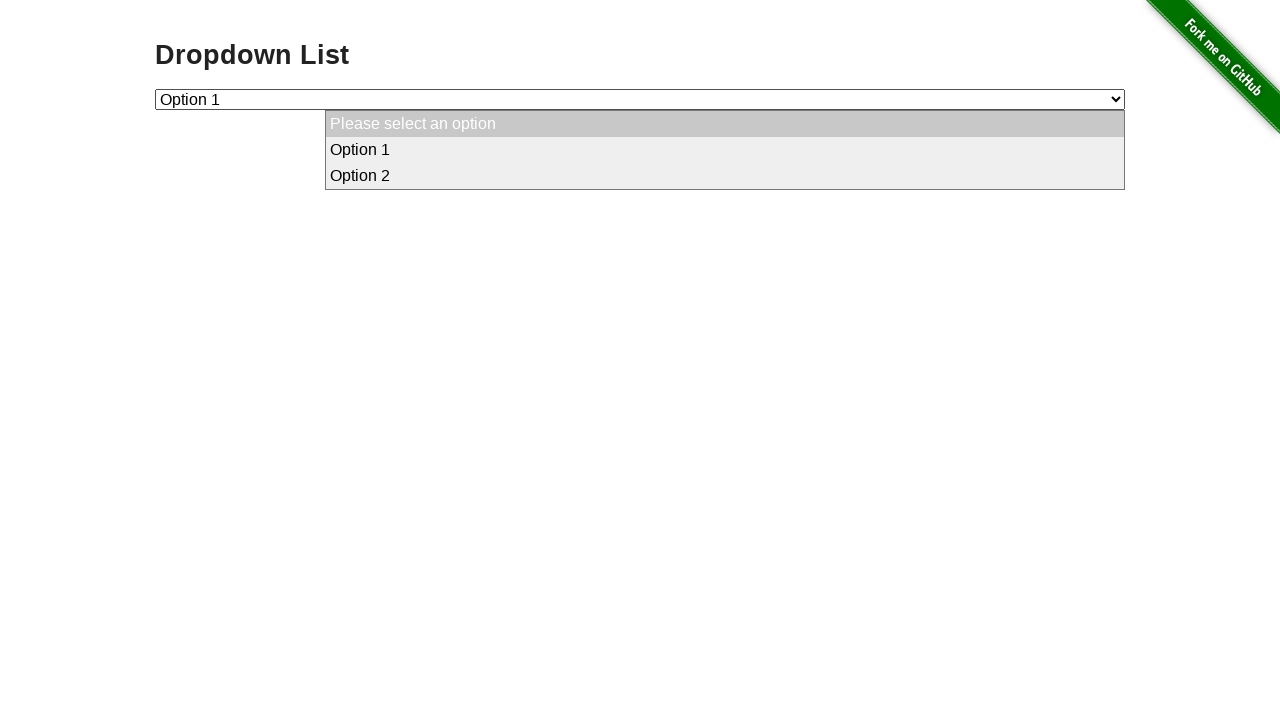